Tests the jQuery UI Selectable widget by switching to an iframe and using Ctrl+Click keyboard events to select multiple non-contiguous items (Item 1, Item 4, and Item 6).

Starting URL: https://jqueryui.com/selectable/

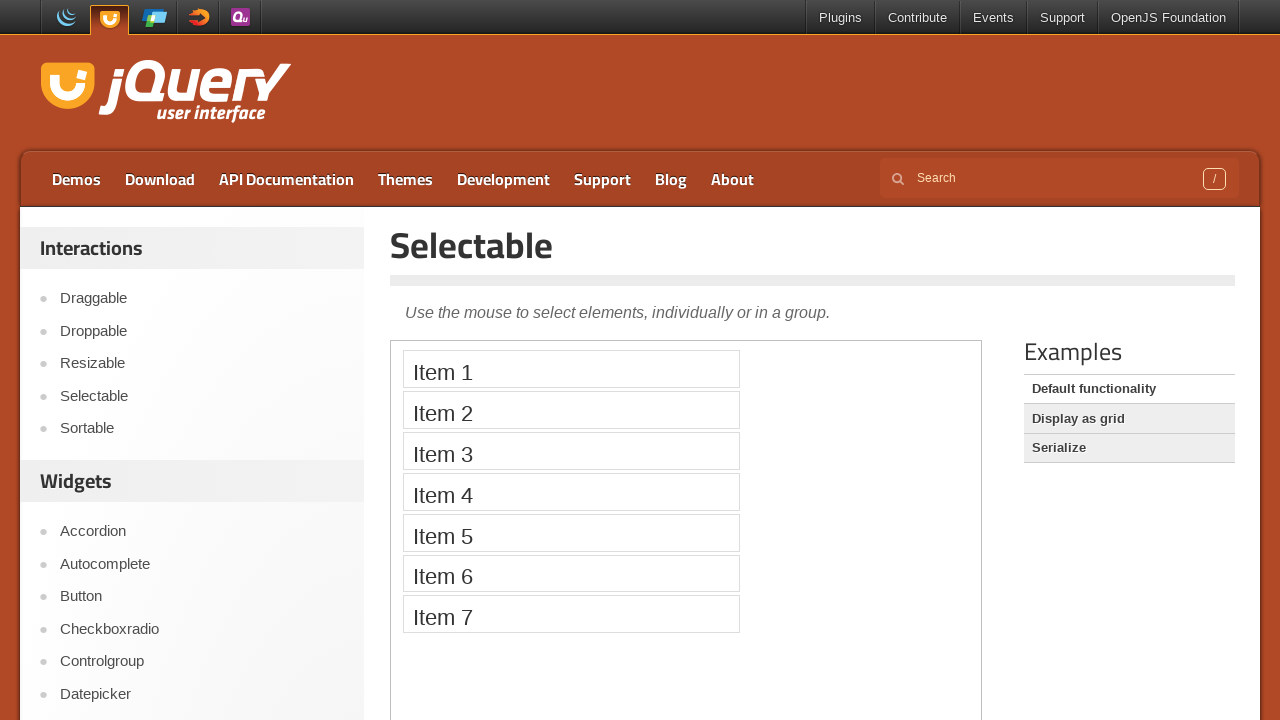

Located the demo iframe
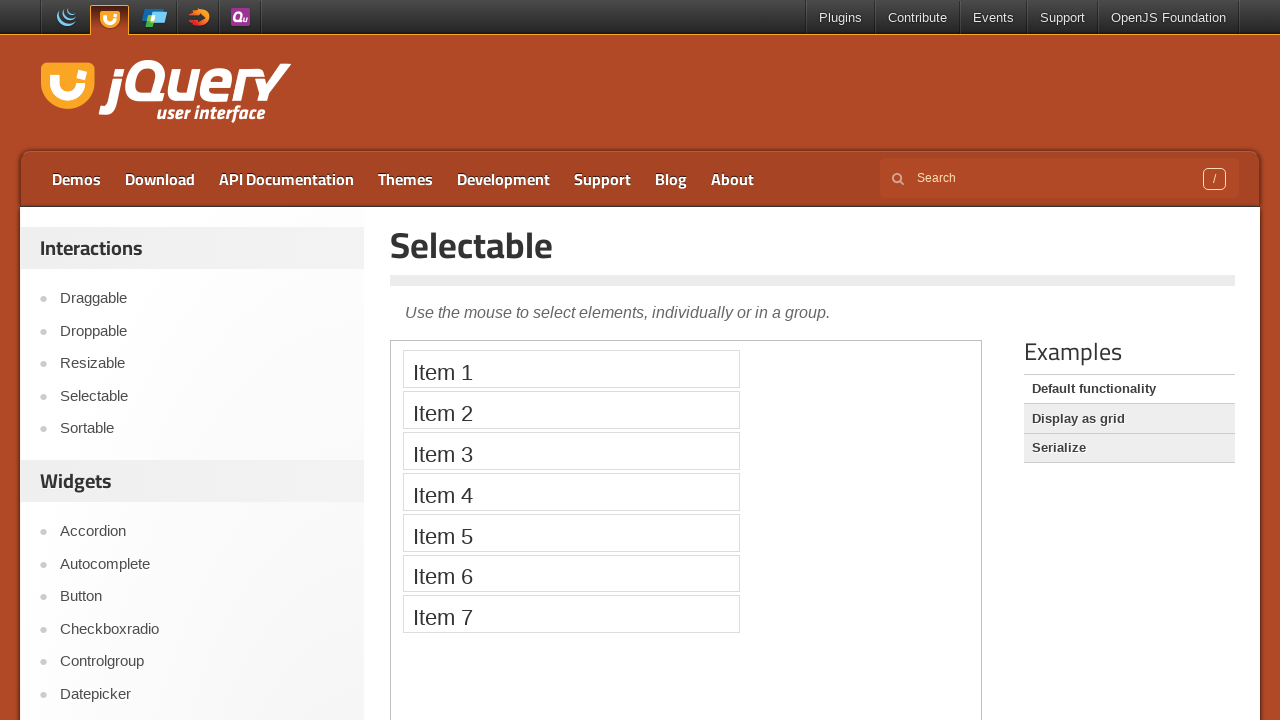

Located Item 1 in the iframe
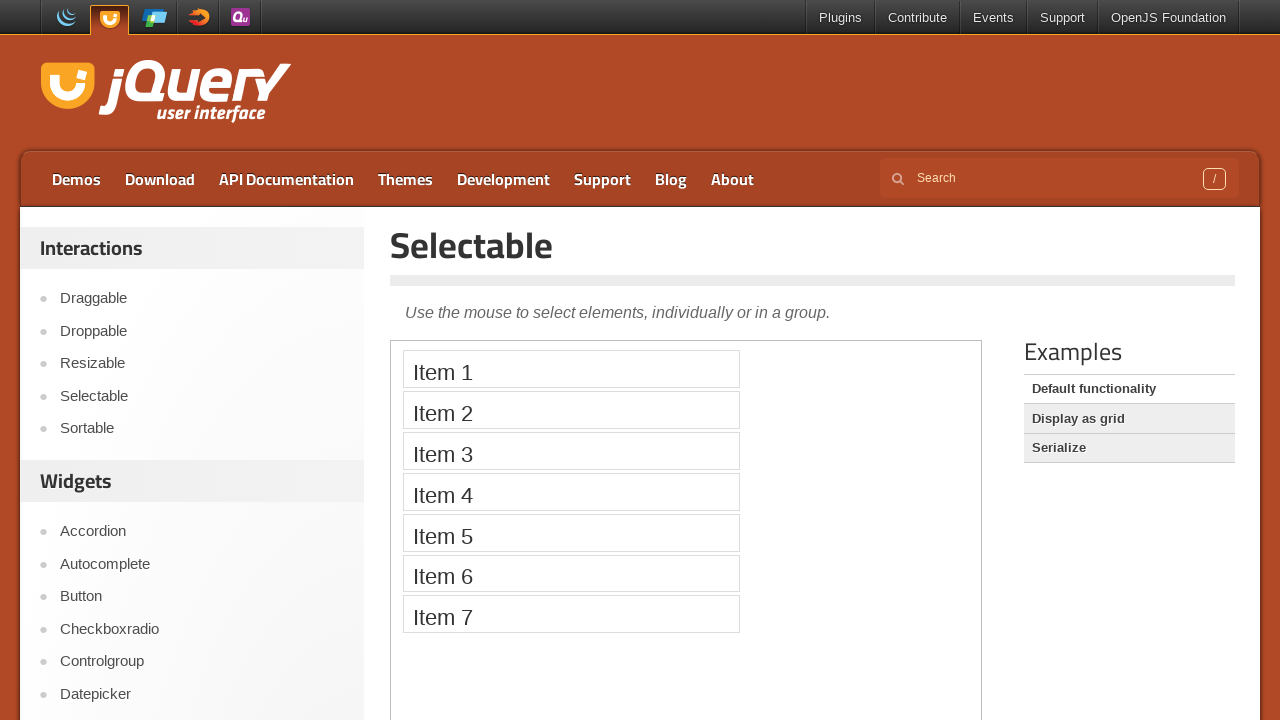

Located Item 4 in the iframe
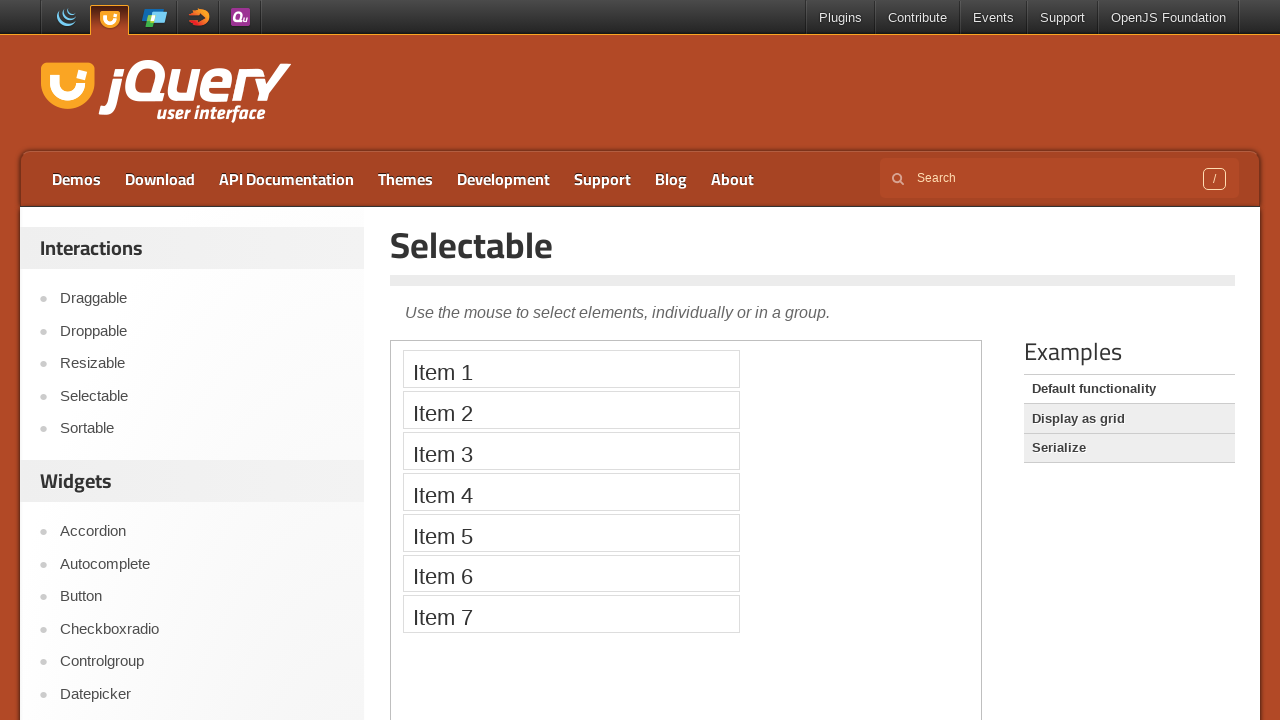

Located Item 6 in the iframe
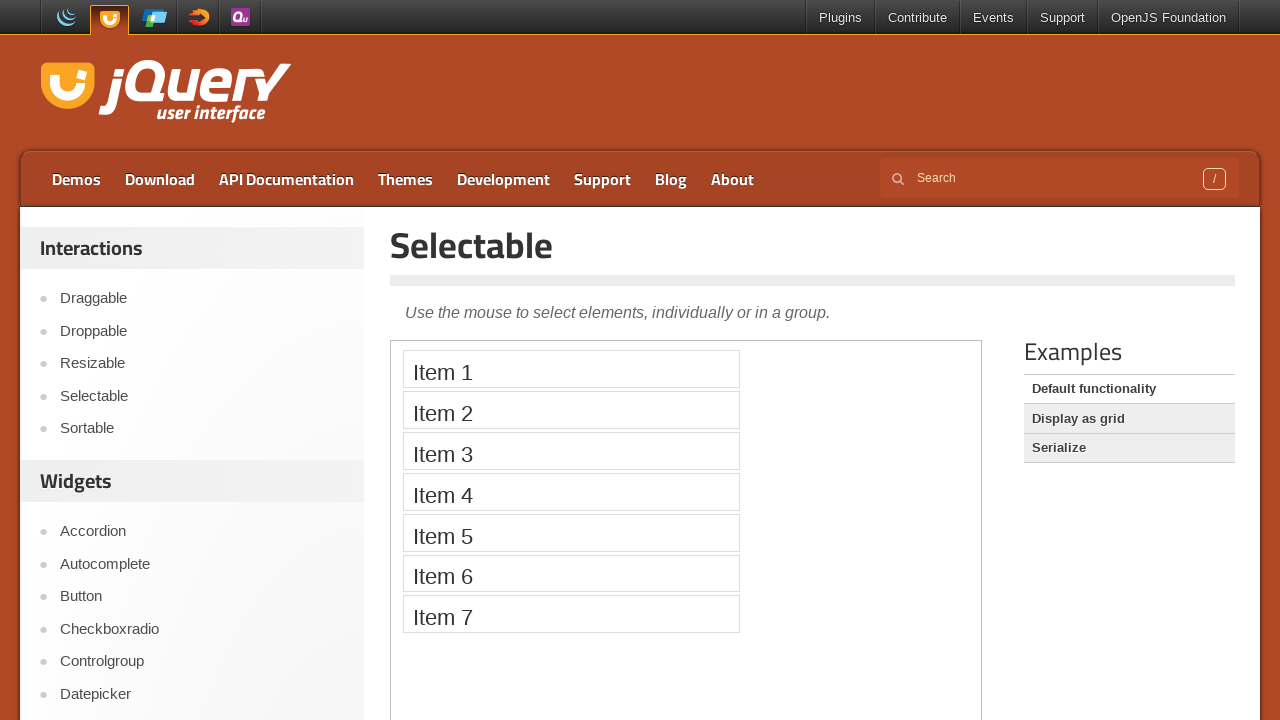

Ctrl+clicked Item 1 to select it at (571, 369) on iframe.demo-frame >> internal:control=enter-frame >> xpath=//li[text()='Item 1']
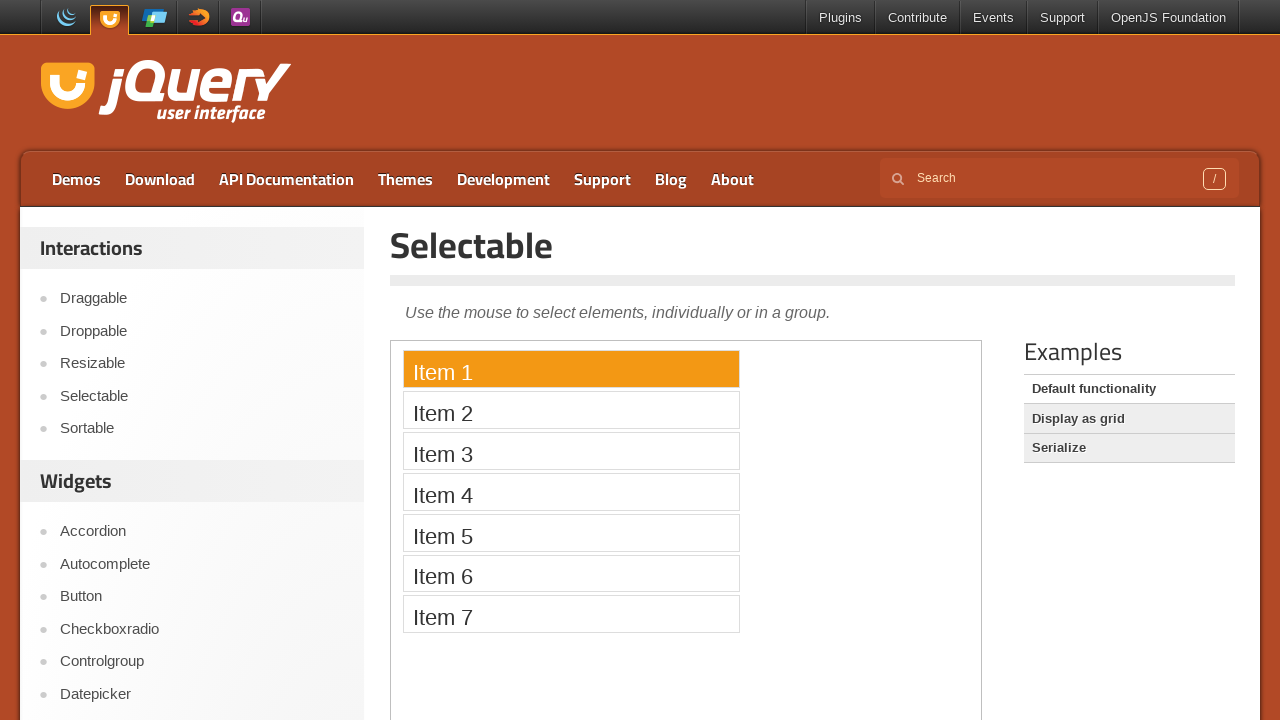

Ctrl+clicked Item 4 to add it to selection at (571, 492) on iframe.demo-frame >> internal:control=enter-frame >> xpath=//li[text()='Item 4']
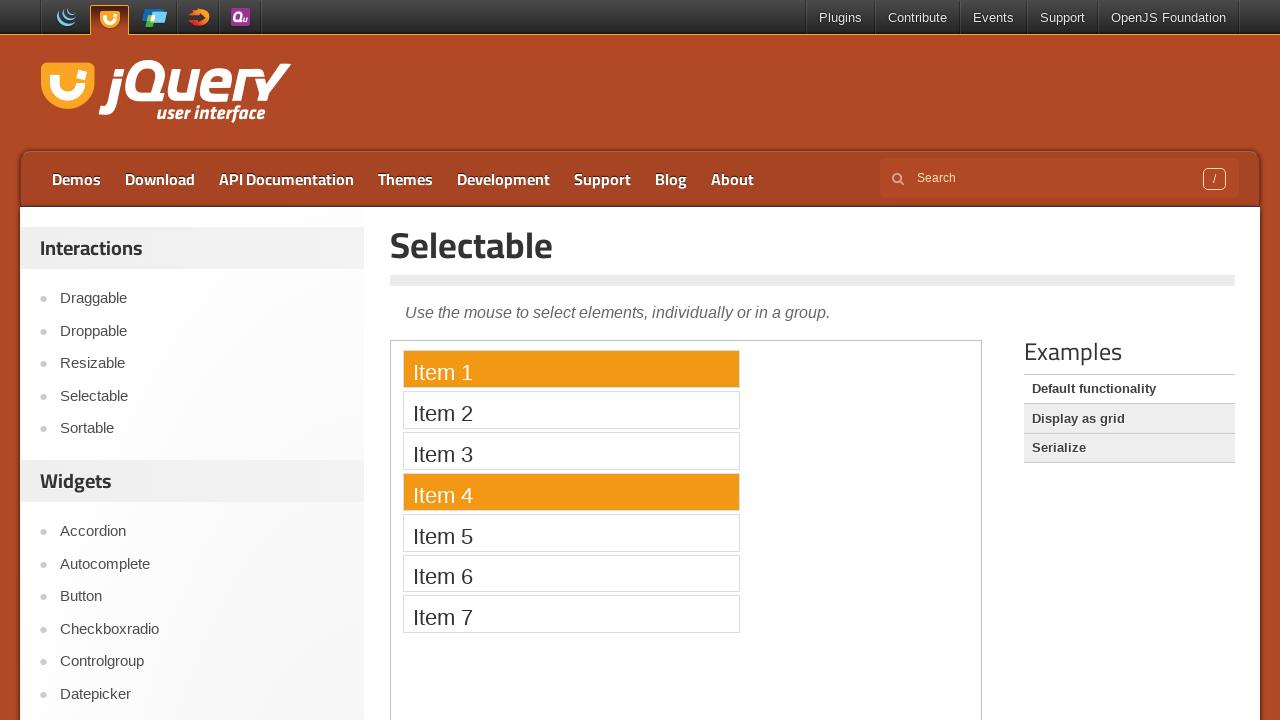

Ctrl+clicked Item 6 to add it to selection at (571, 573) on iframe.demo-frame >> internal:control=enter-frame >> xpath=//li[text()='Item 6']
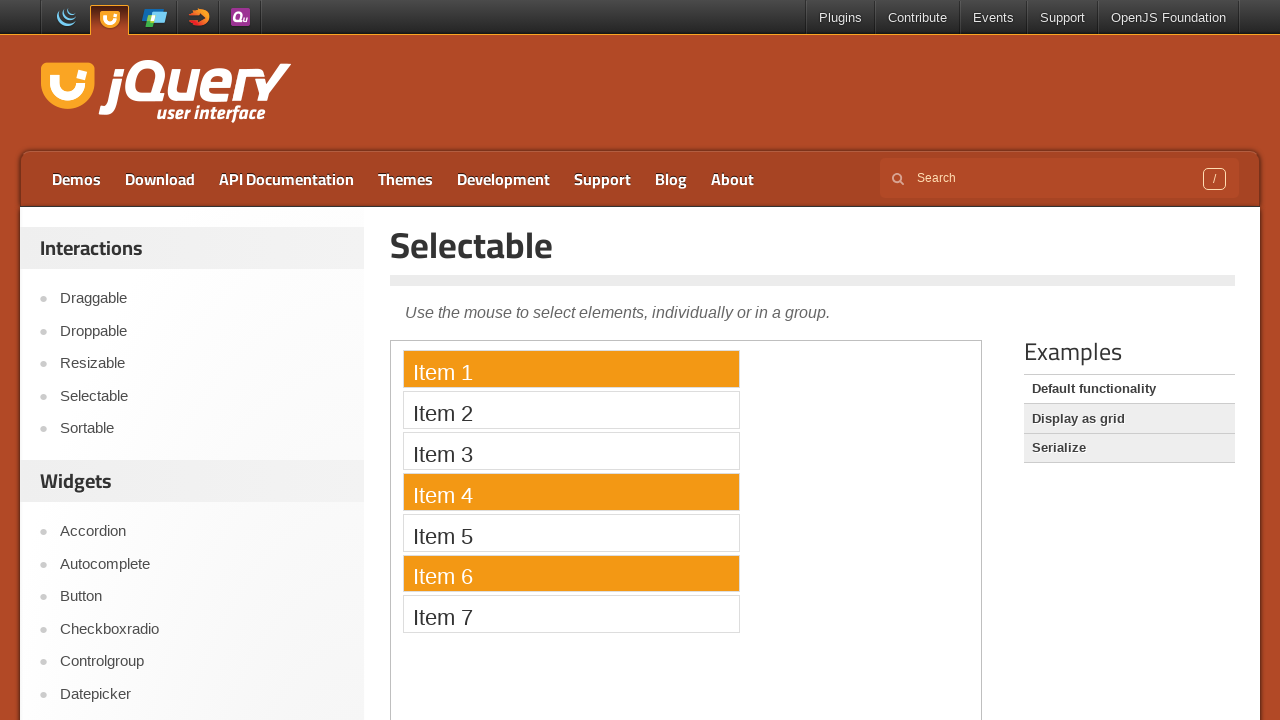

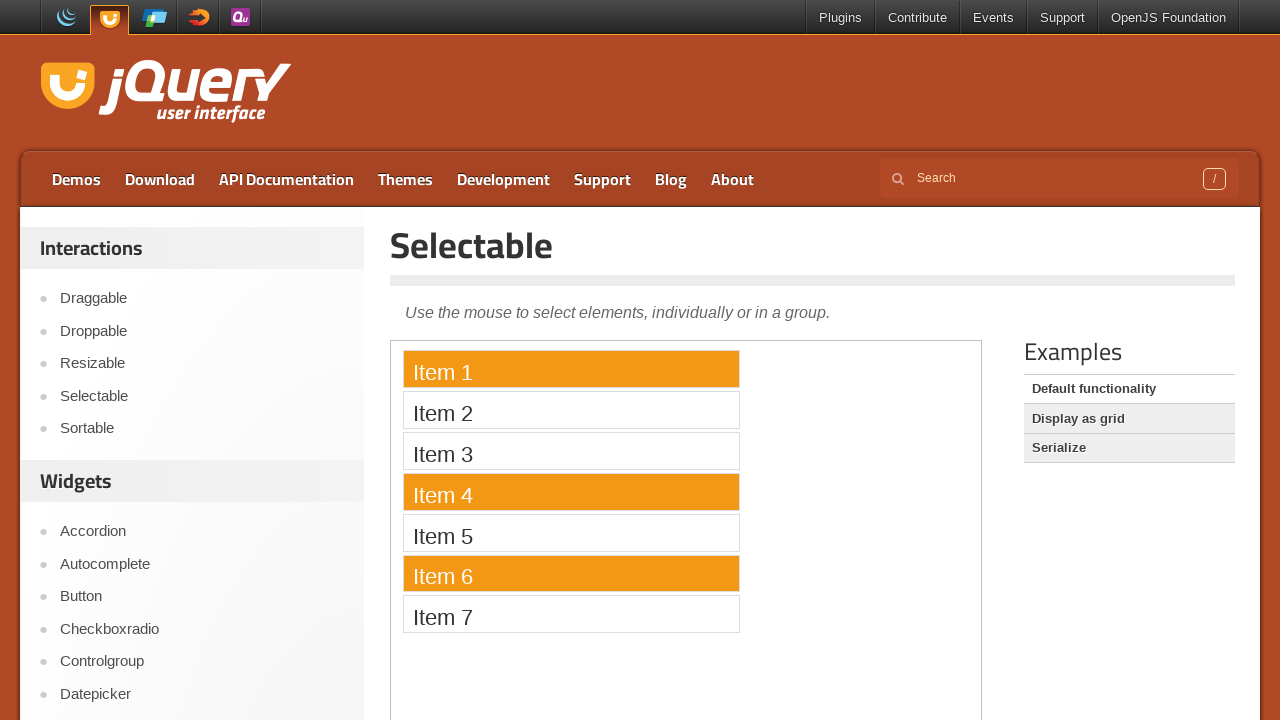